Navigates to a game card listing page on Gamekee, waits for card items to load, and scrolls to ensure dynamic content is fully loaded.

Starting URL: https://www.gamekee.com/ba/kachi/17

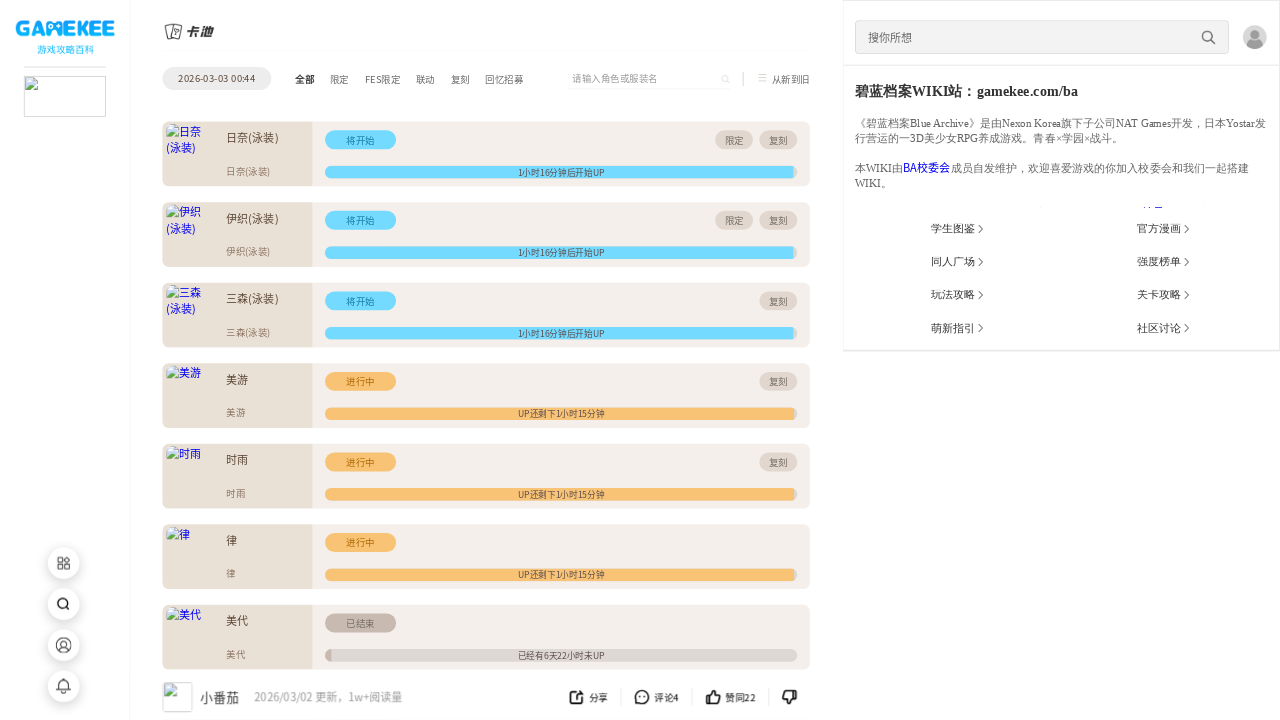

Waited for card items to load on Gamekee game card listing page
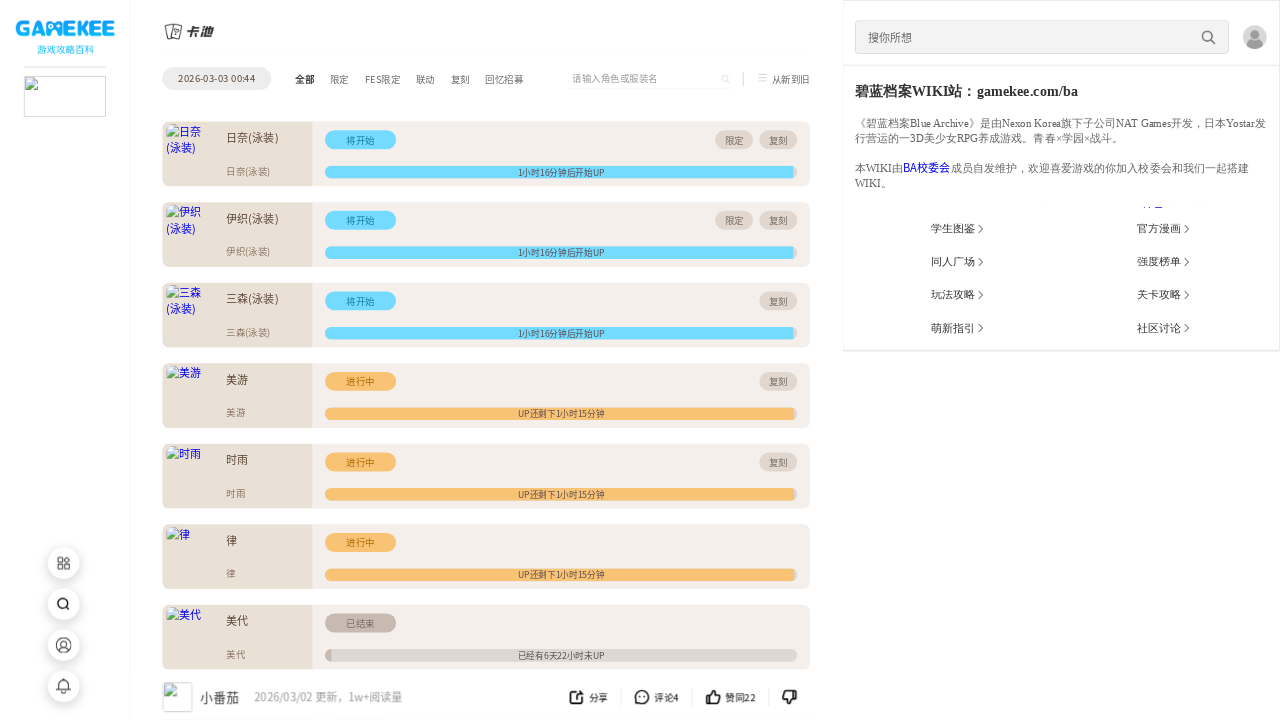

Scrolled to bottom of page to trigger lazy loading of dynamic content
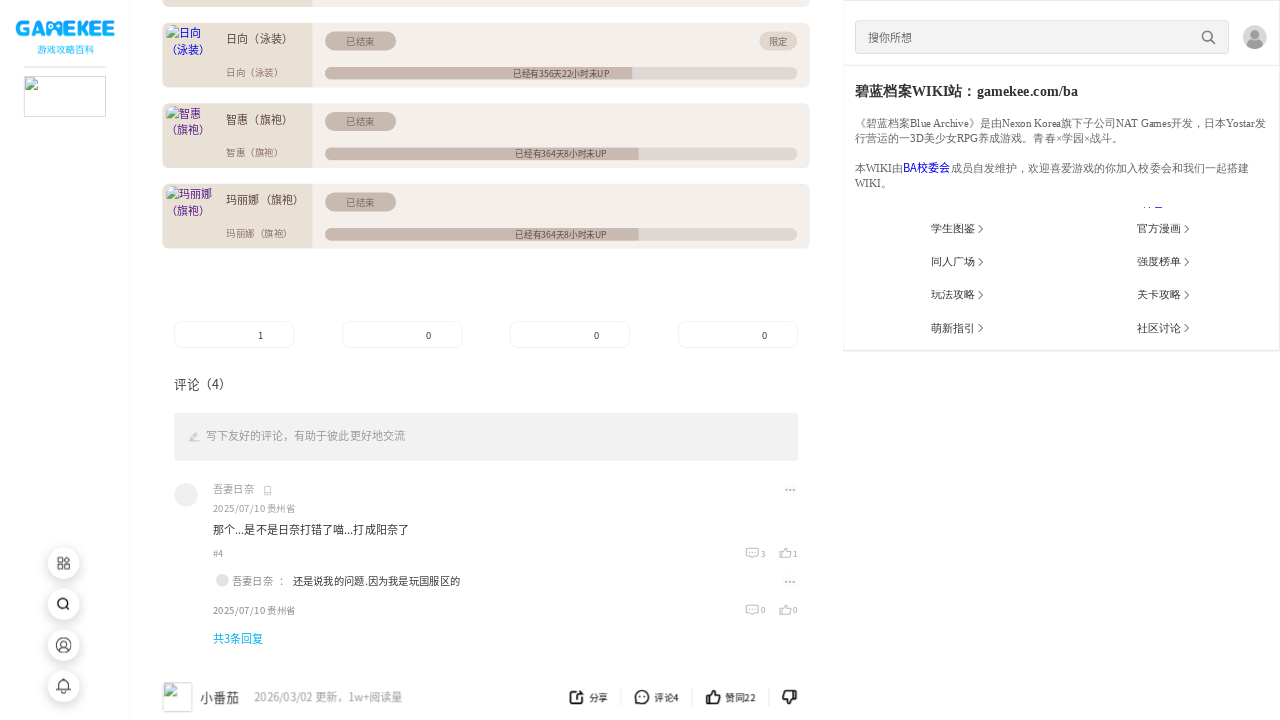

Waited 3 seconds for dynamically loaded content to appear
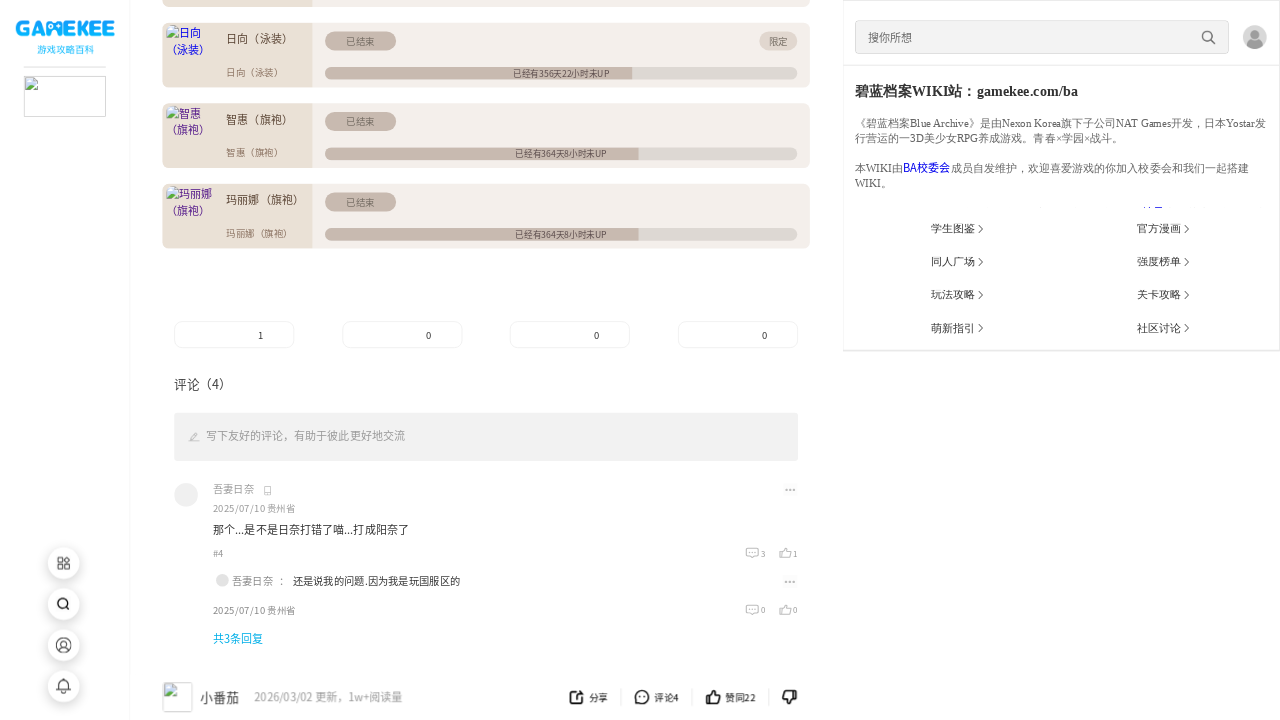

Verified card titles are present on the page
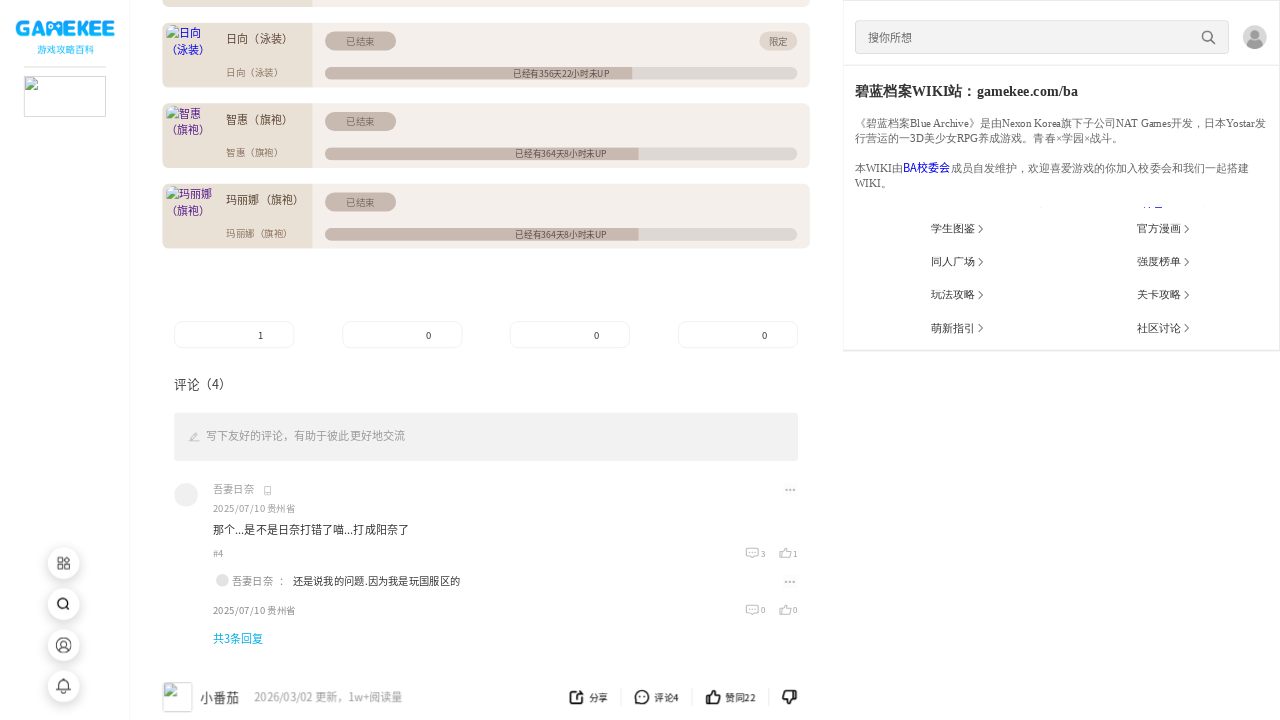

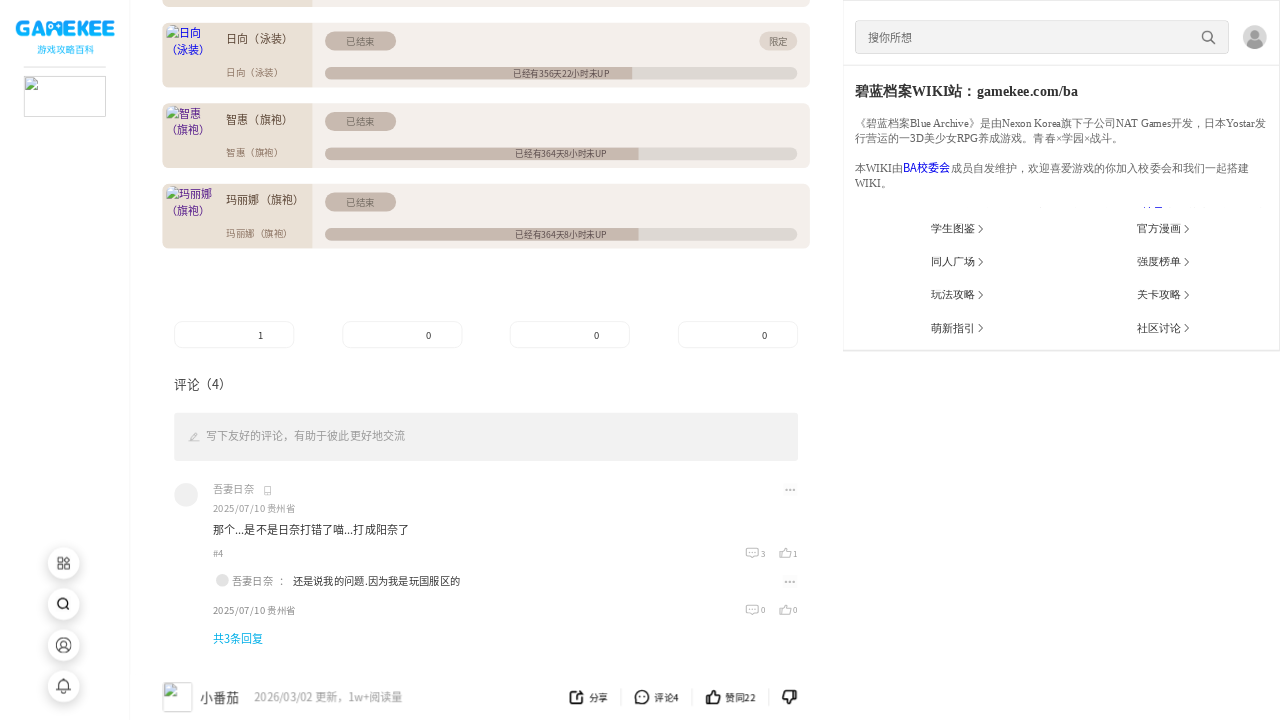